Tests various checkbox interactions including basic checkbox, notification checkbox, language selection, tri-state checkbox, toggle switch, and verifies disabled checkbox status

Starting URL: https://leafground.com/checkbox.xhtml

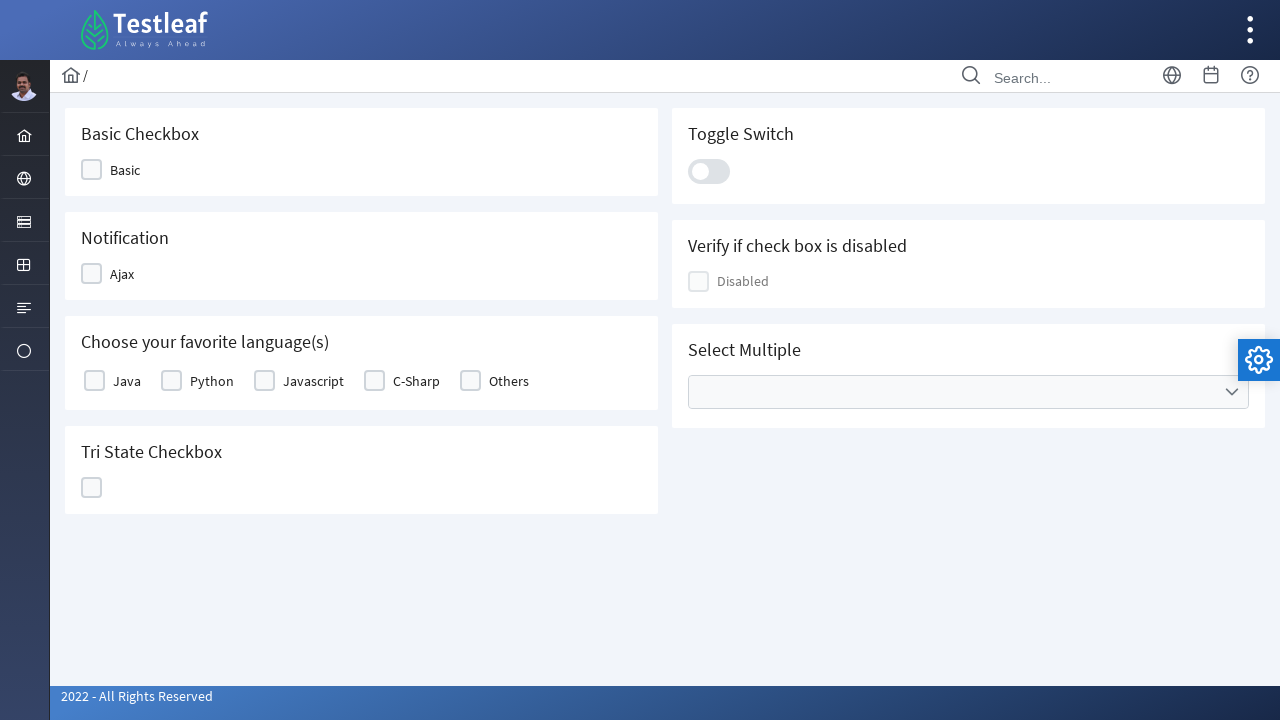

Clicked on the basic checkbox at (118, 170) on #j_idt87\:j_idt89
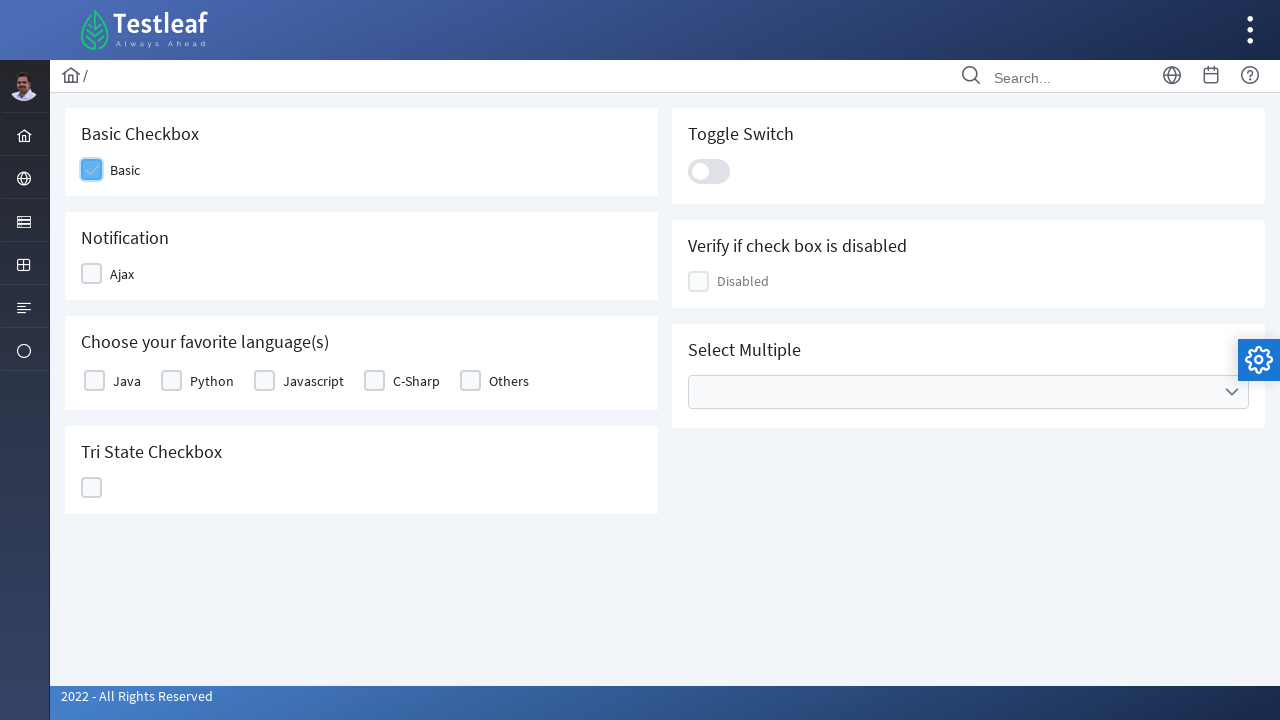

Clicked on the notification checkbox at (116, 274) on #j_idt87\:j_idt91
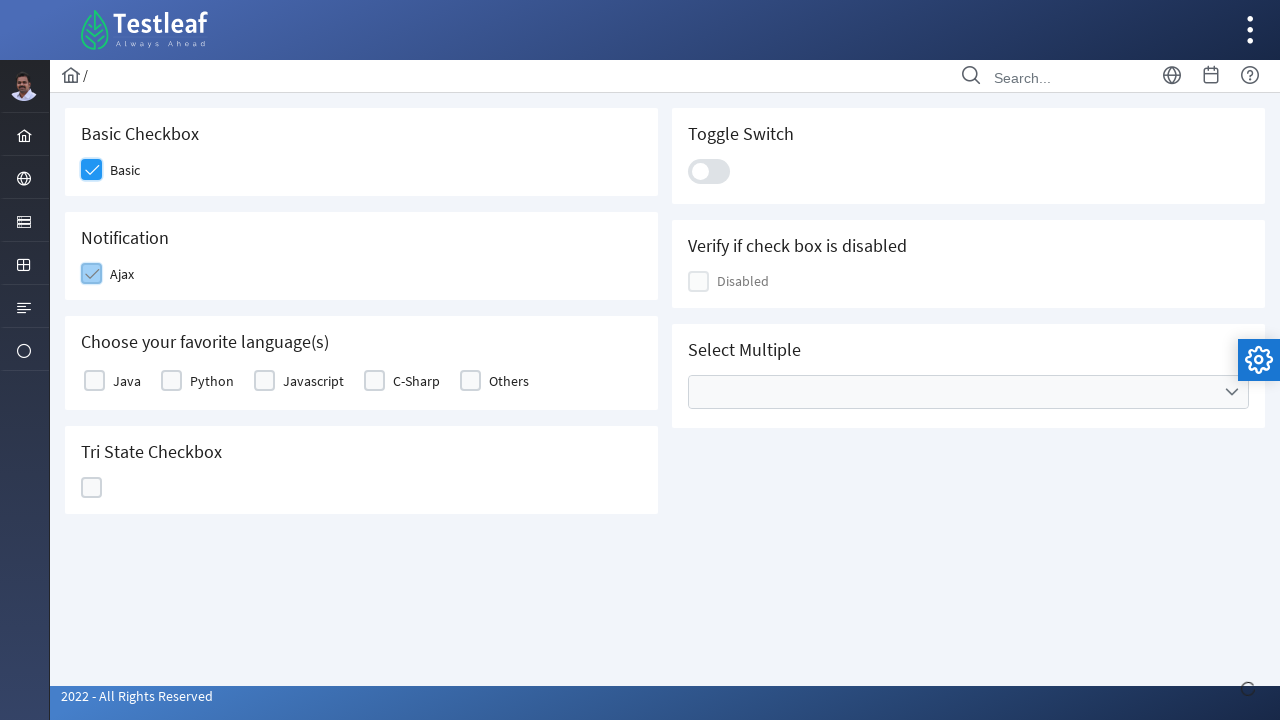

Notification appeared after clicking checkbox
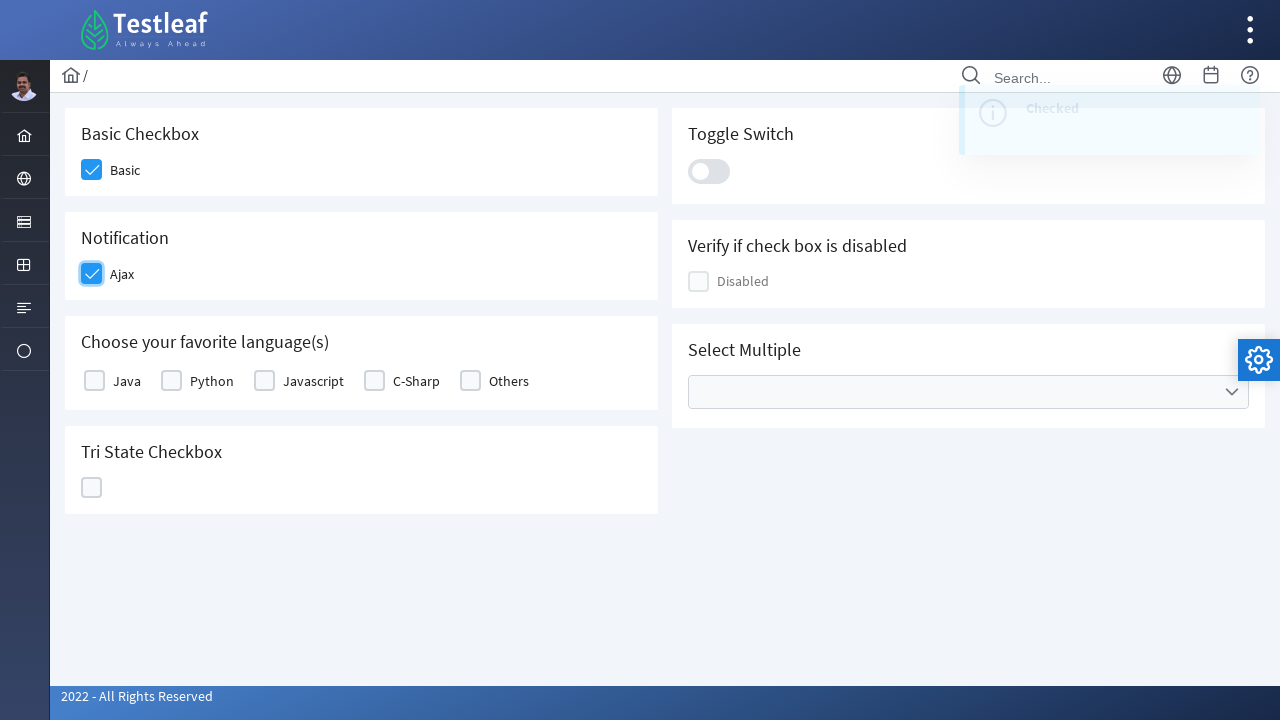

Selected Python as favorite language at (212, 381) on label:has-text('Python')
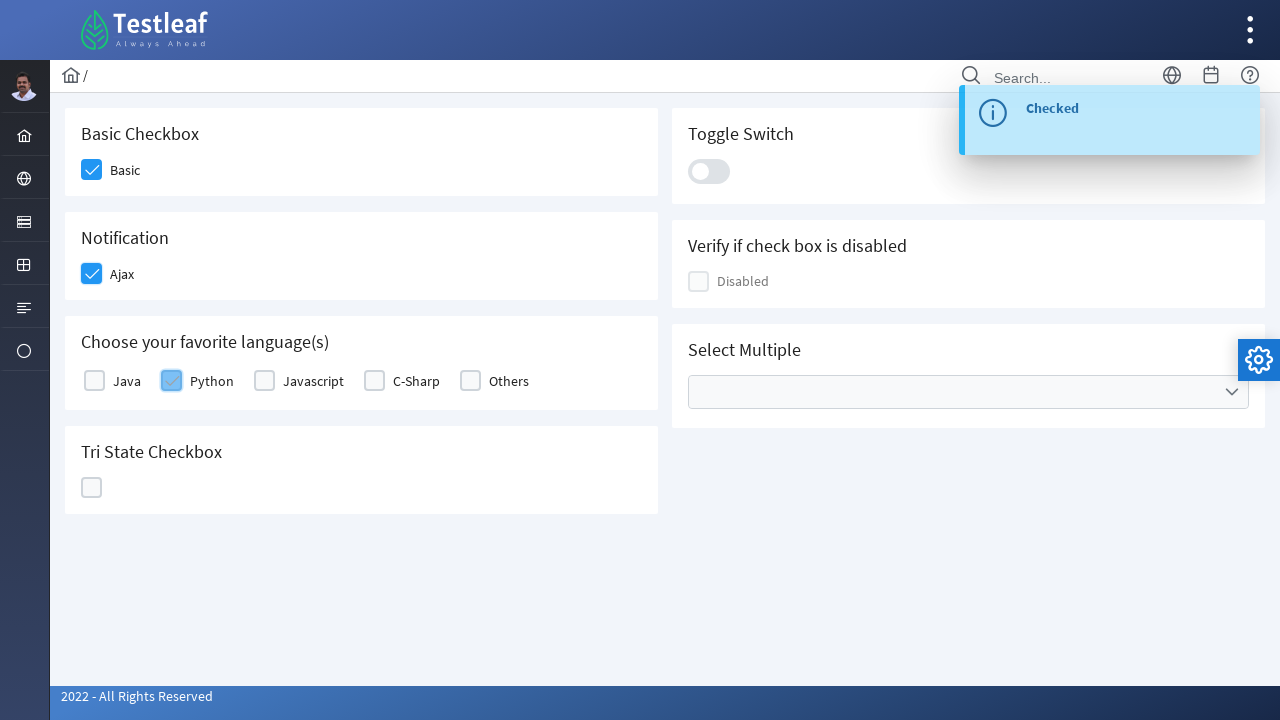

Clicked on the tri-state checkbox at (92, 488) on xpath=//div[@id='j_idt87:ajaxTriState']/div[2]
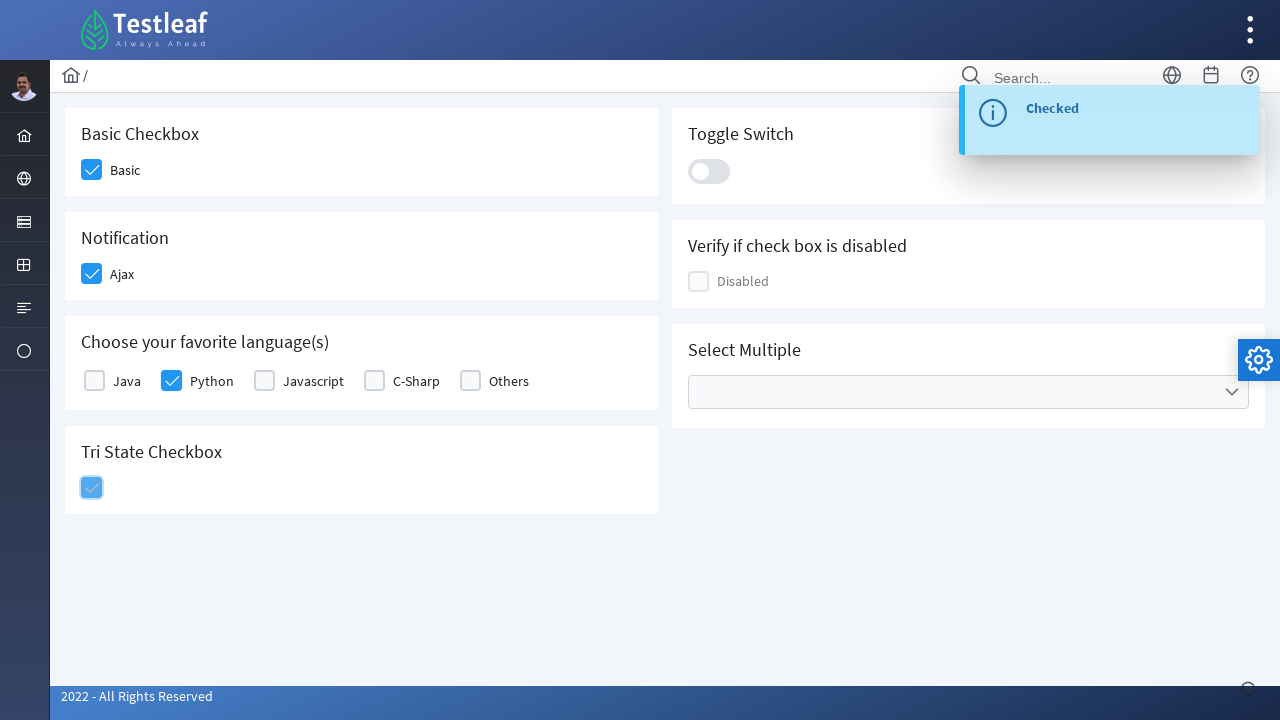

Tri-state checkbox state change notification appeared
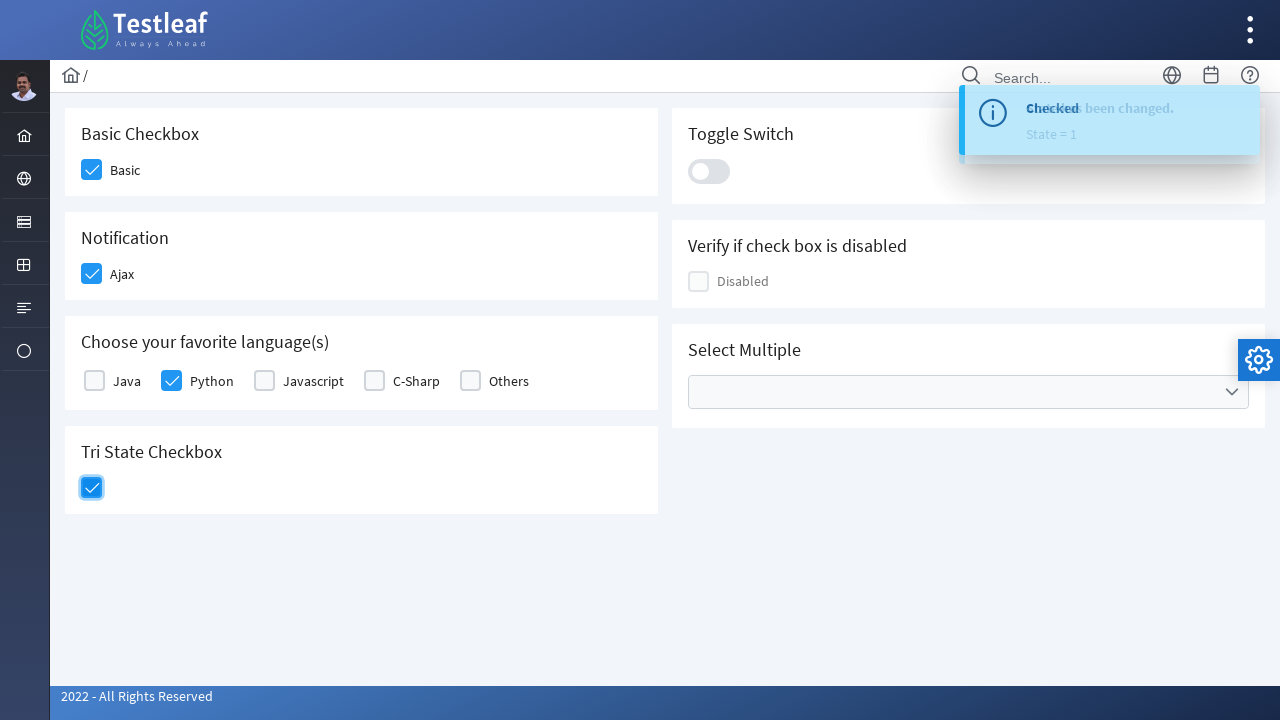

Clicked on the toggle switch at (709, 171) on .ui-toggleswitch-slider
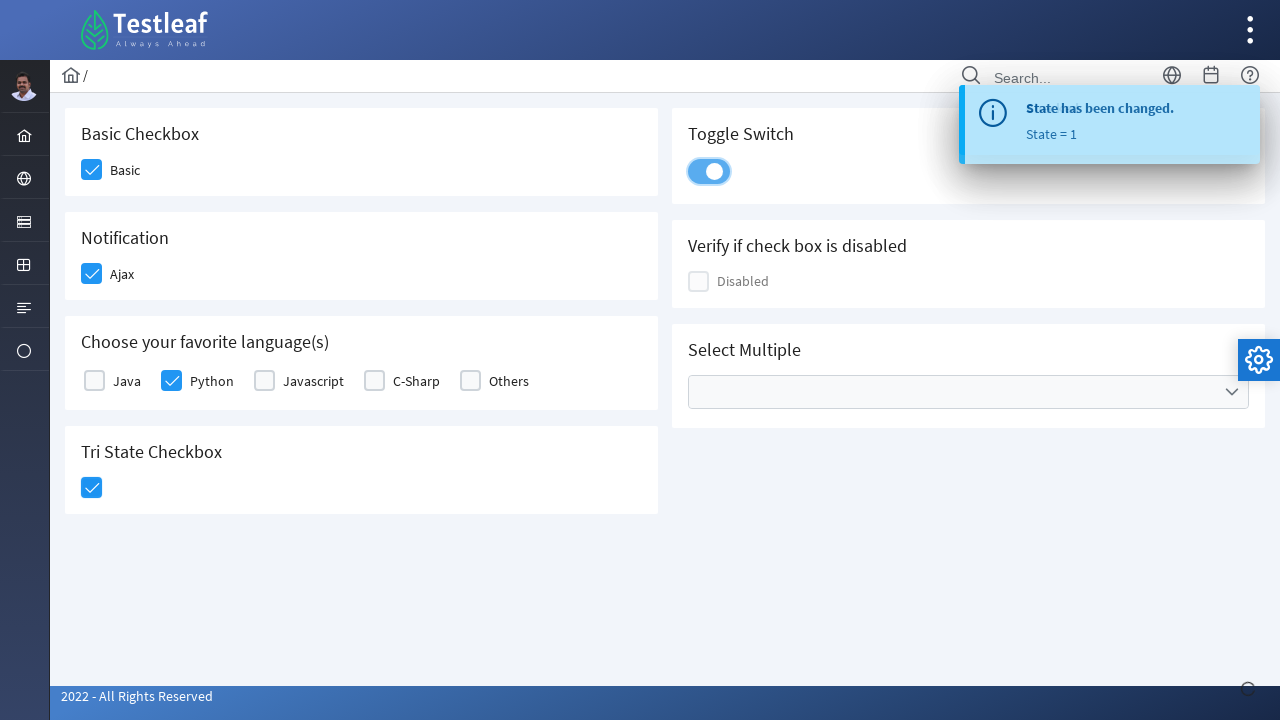

Toggle switch notification appeared
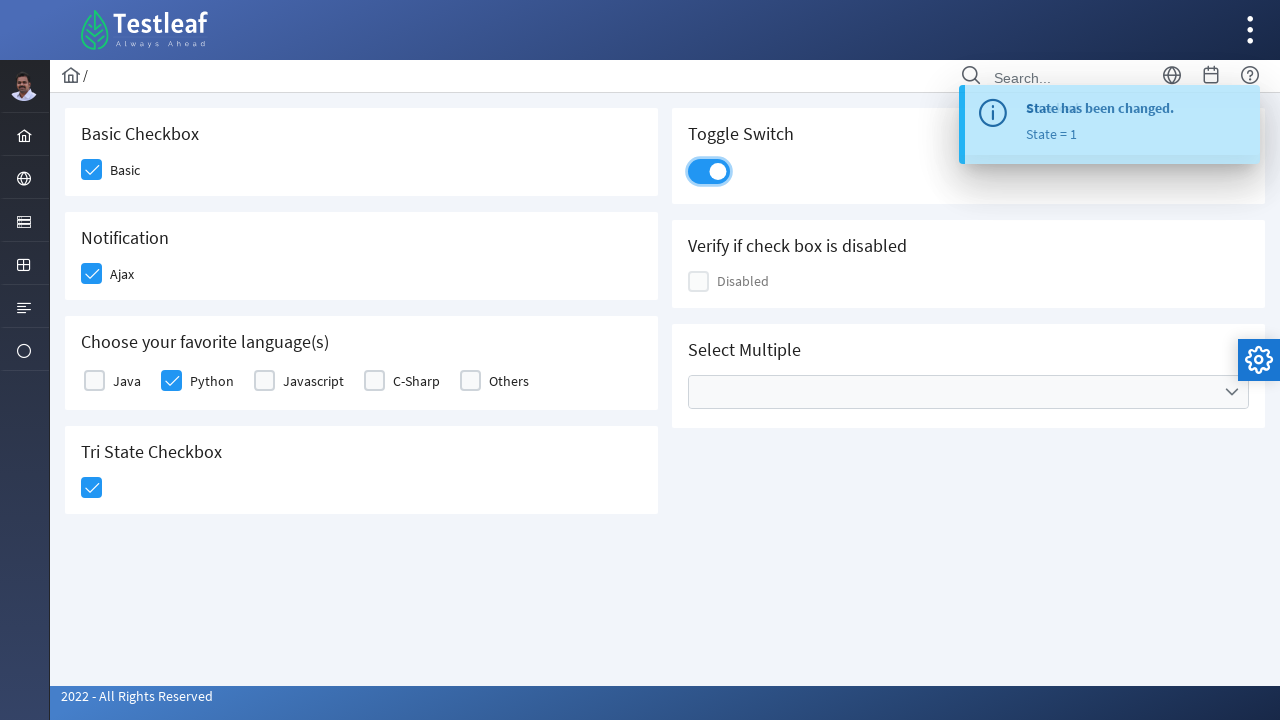

Retrieved disabled attribute status: disabled
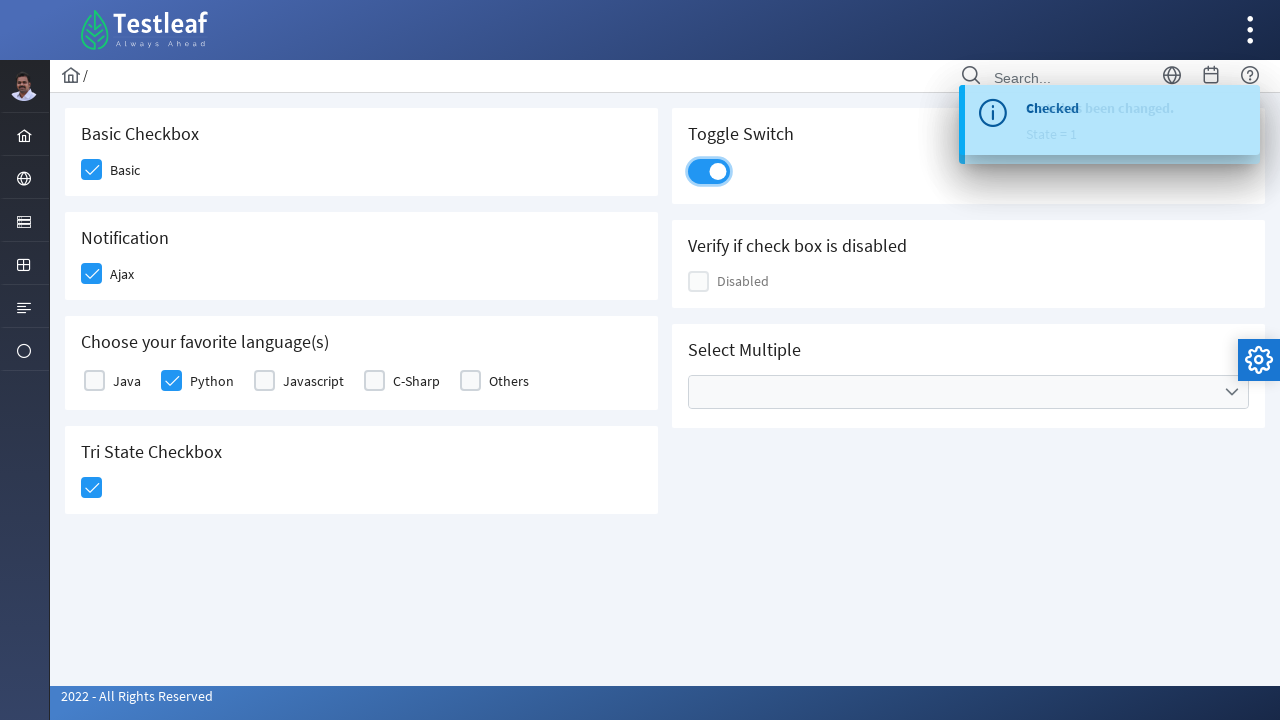

Clicked on multi-select checkbox at (1232, 392) on xpath=//*[@id='j_idt87:multiple']/div[3]
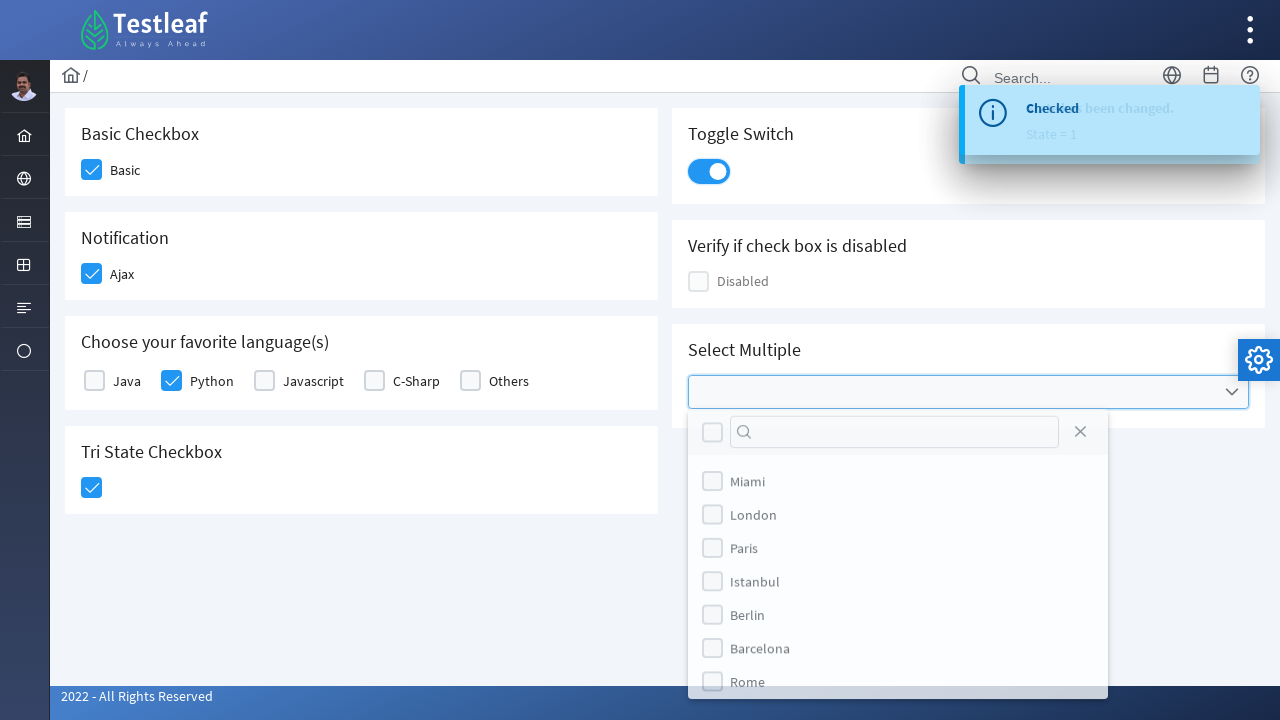

Selected first option from multi-select dropdown at (748, 484) on xpath=//div[@class='ui-selectcheckboxmenu-items-wrapper']/ul/li/label[1]
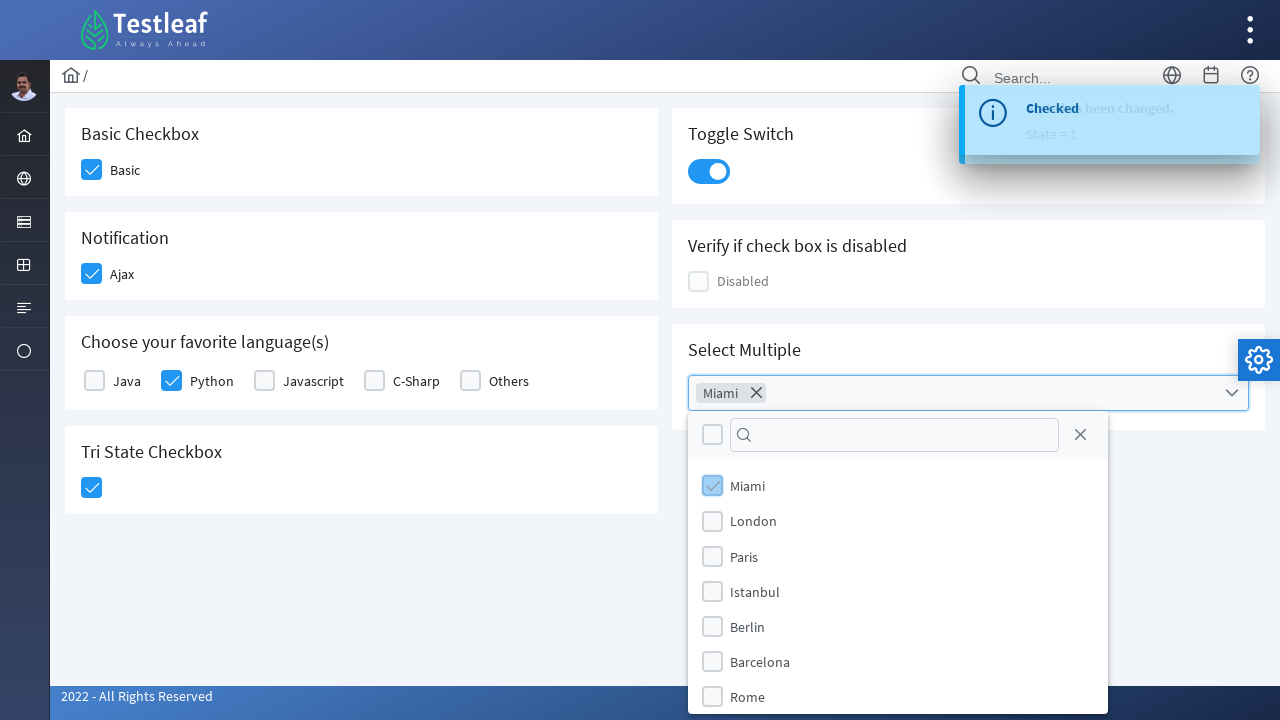

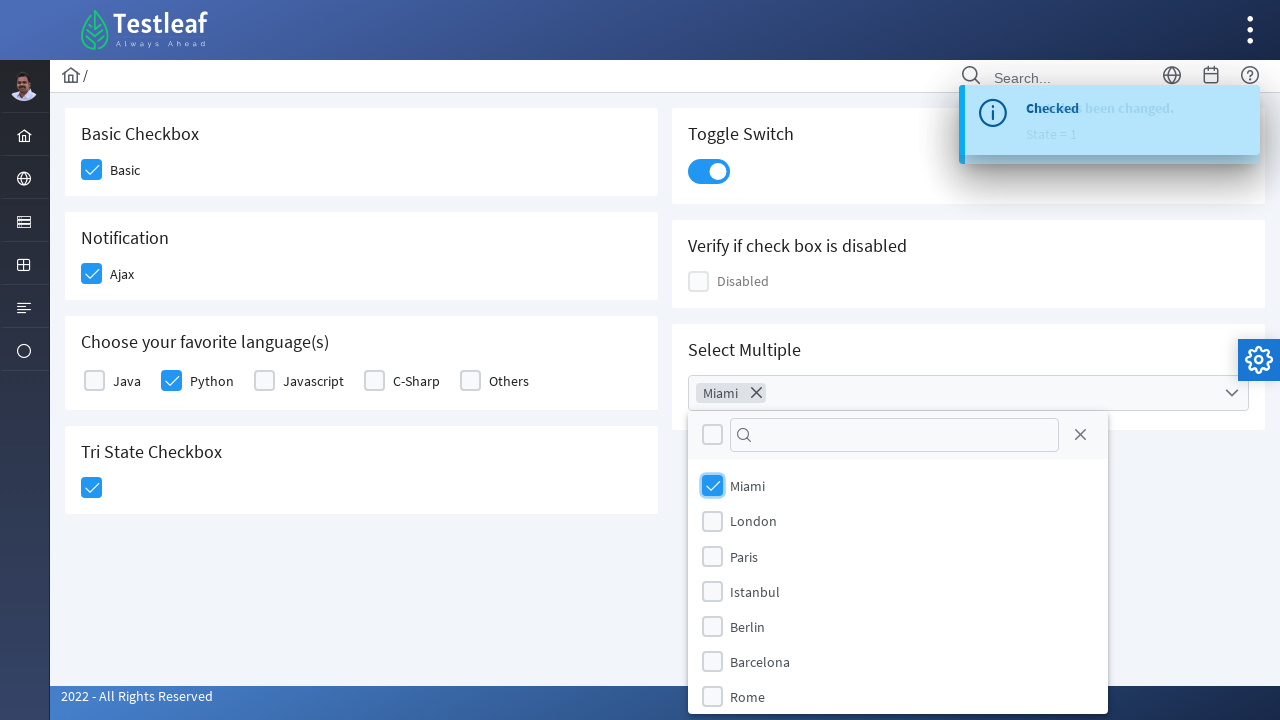